Tests radio button interactions by clicking three different radio buttons using different locator strategies (id, CSS selector, and XPath)

Starting URL: https://formy-project.herokuapp.com/radiobutton

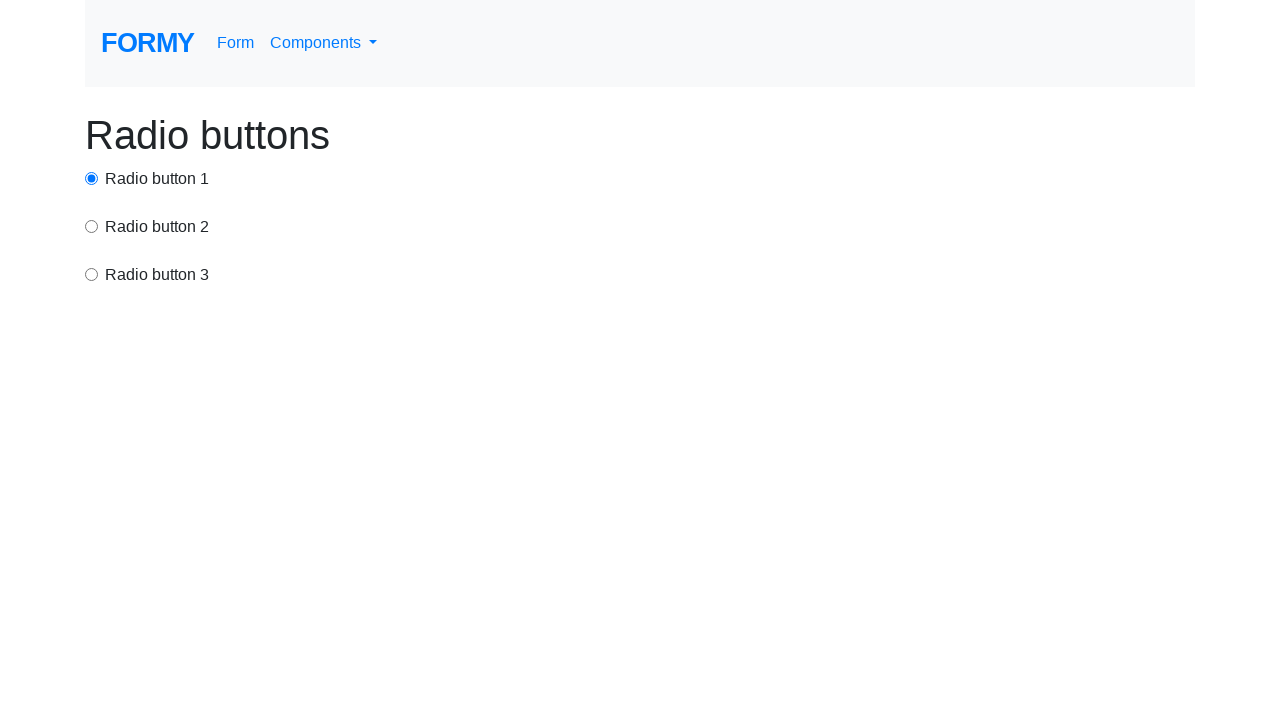

Clicked first radio button using id selector at (92, 178) on #radio-button-1
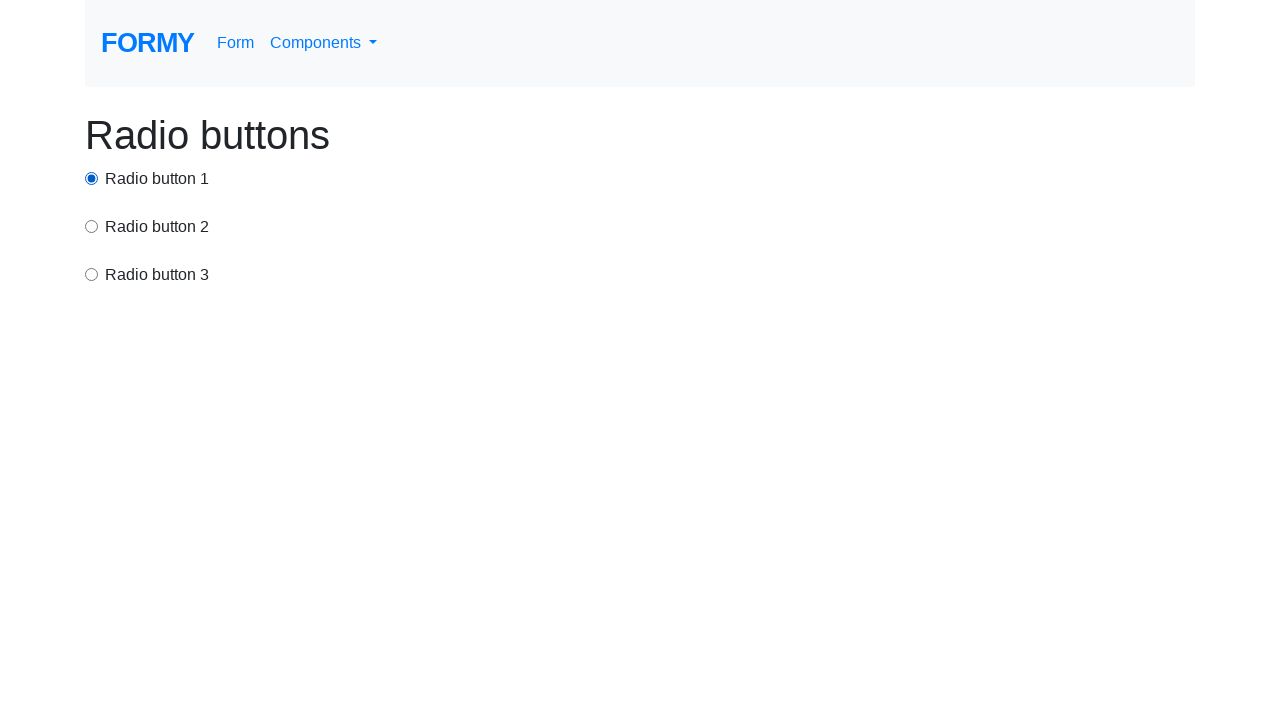

Clicked second radio button using CSS selector at (92, 226) on input[value='option2']
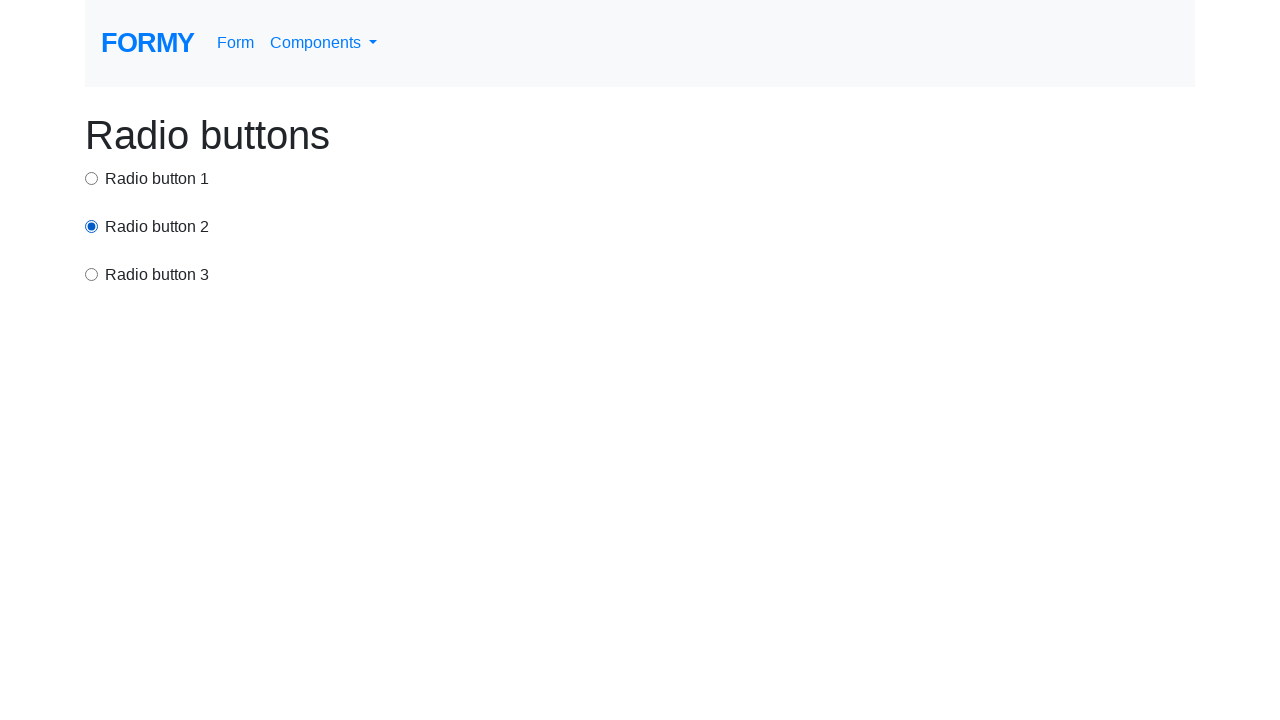

Clicked third radio button using XPath selector at (92, 274) on xpath=/html/body/div/div[3]/input
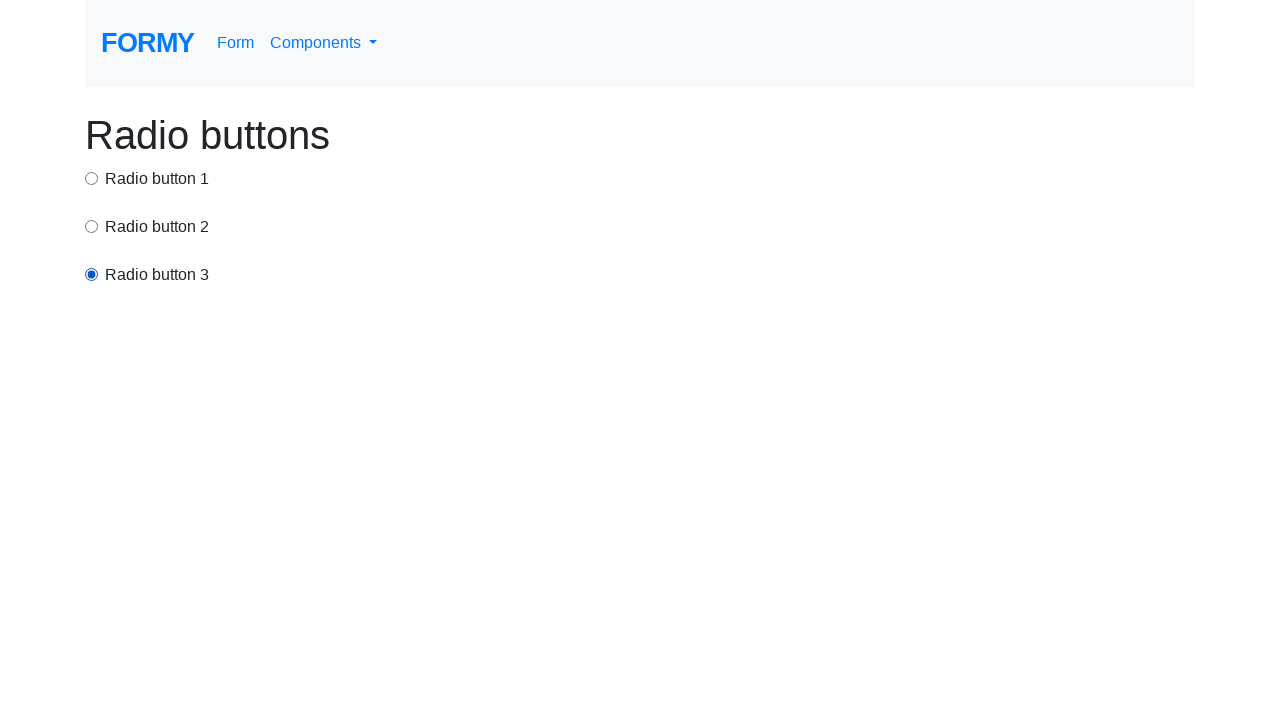

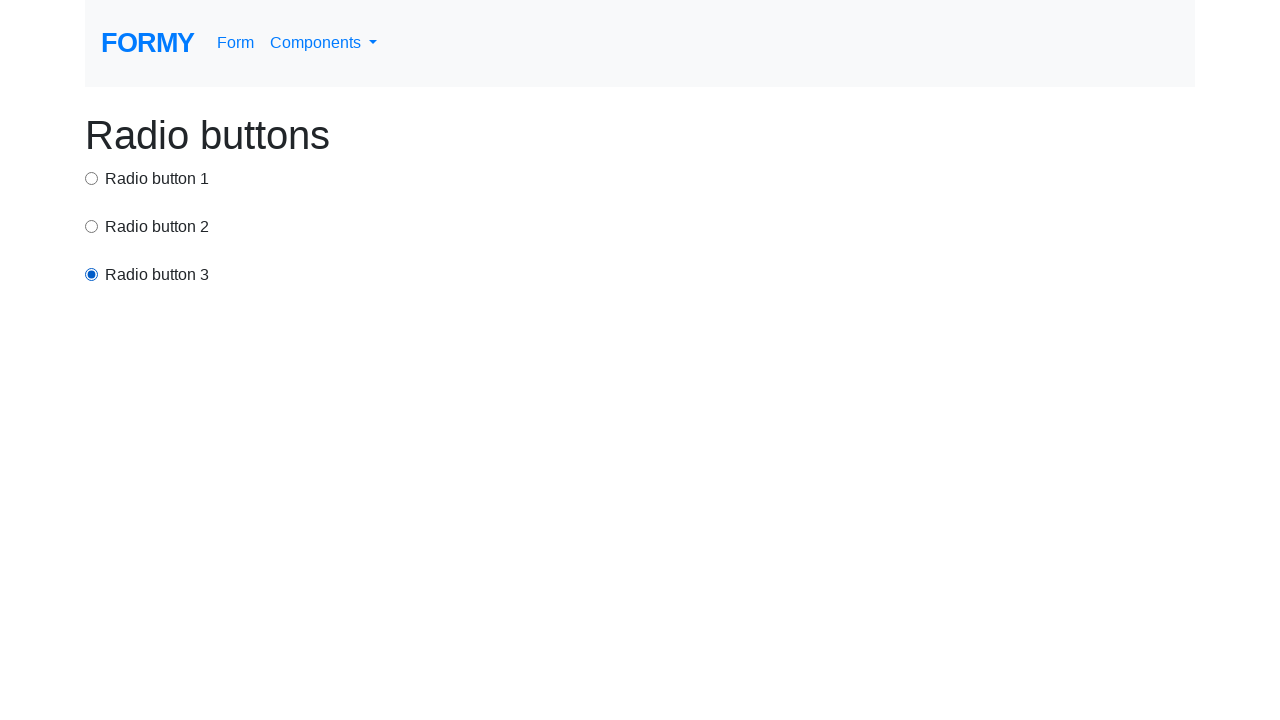